Navigates to Delta Dental website and scrolls down the page by 2000 pixels using JavaScript execution

Starting URL: https://www.deltadental.com/

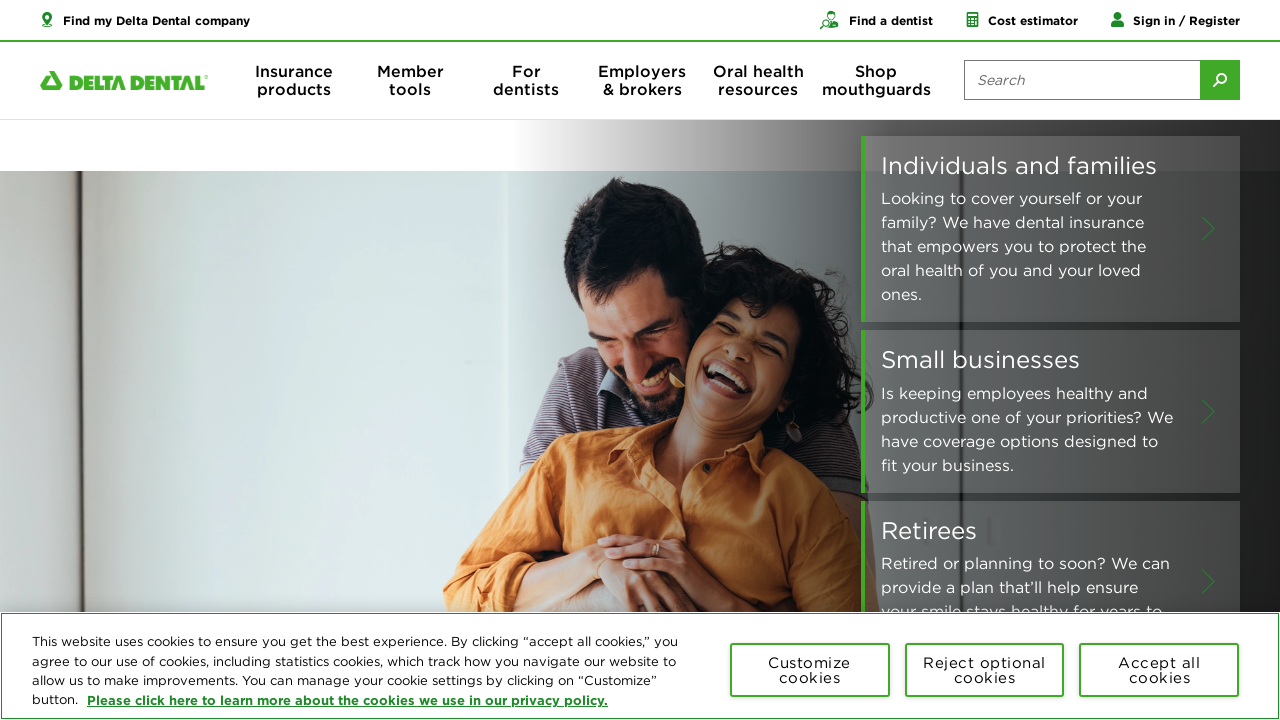

Waited for Delta Dental page to load (domcontentloaded)
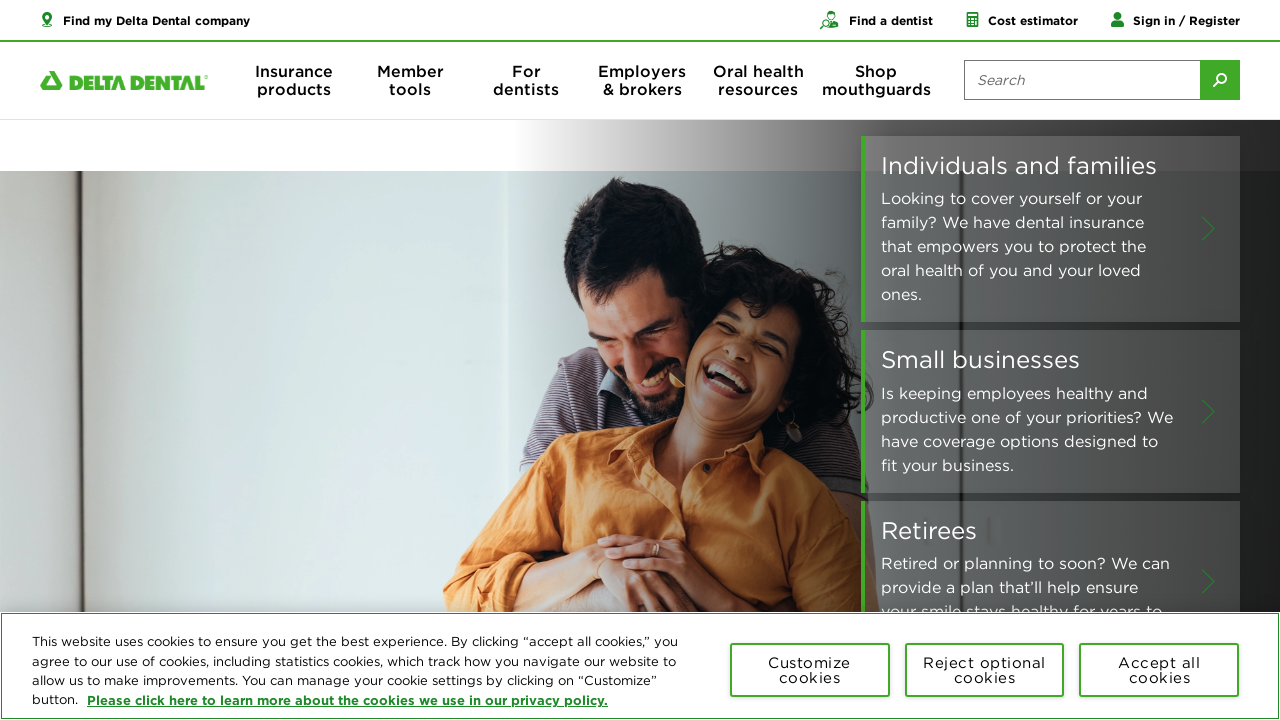

Scrolled down the page by 2000 pixels
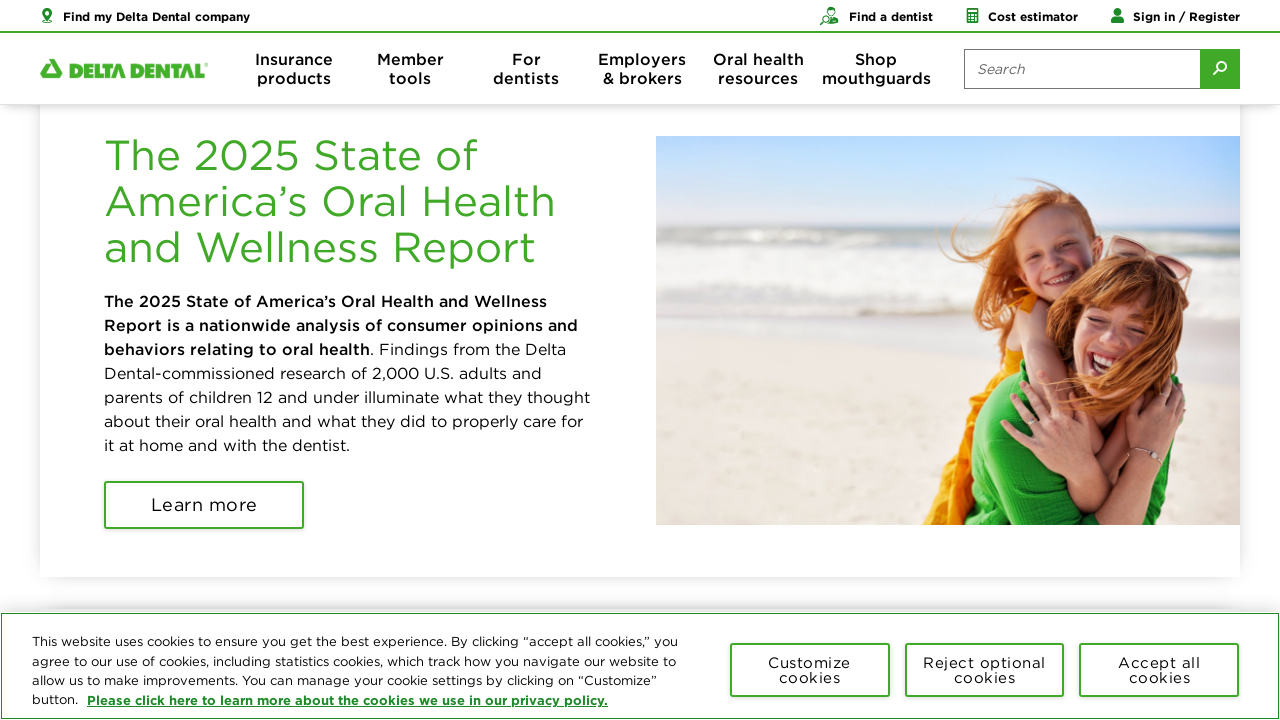

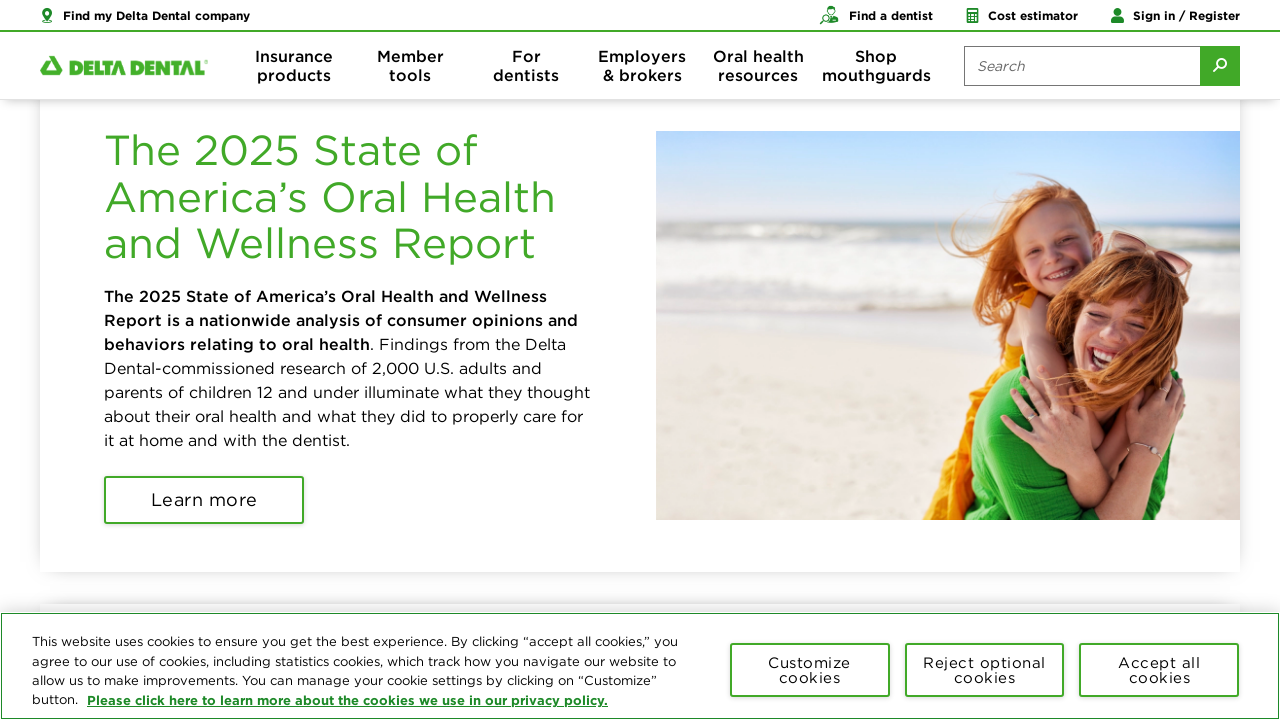